Tests JavaScript alert handling by navigating to W3Schools tryit page, switching to an iframe, clicking a button to trigger an alert, accepting the alert, and then clicking a navigation link.

Starting URL: https://www.w3schools.com/js/tryit.asp?filename=tryjs_alert

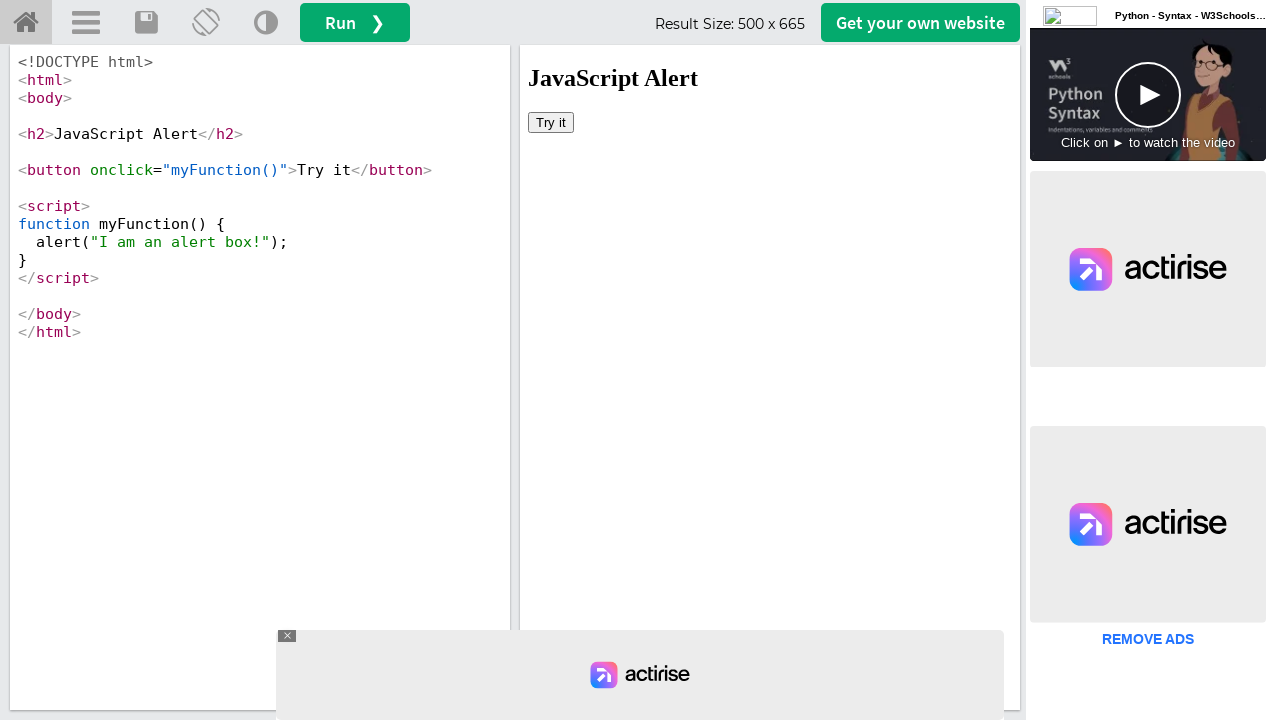

Waited for iframe #iframeResult to load
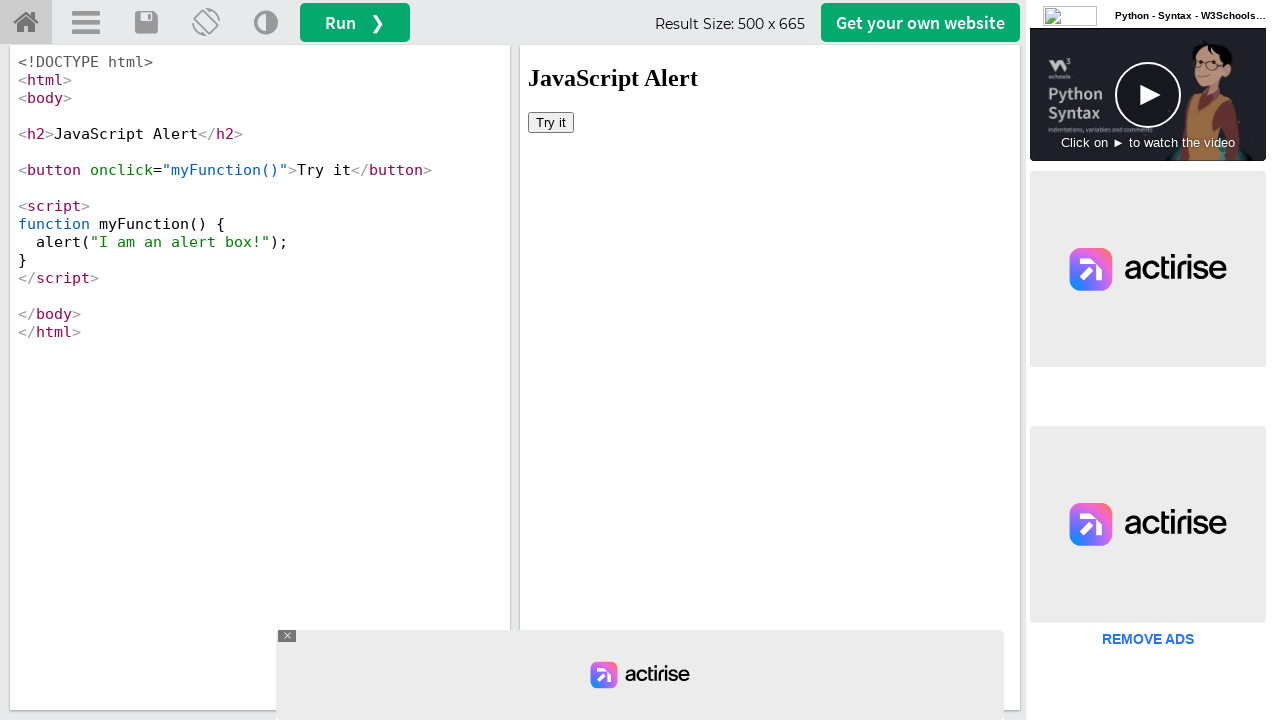

Located iframe #iframeResult for frame switching
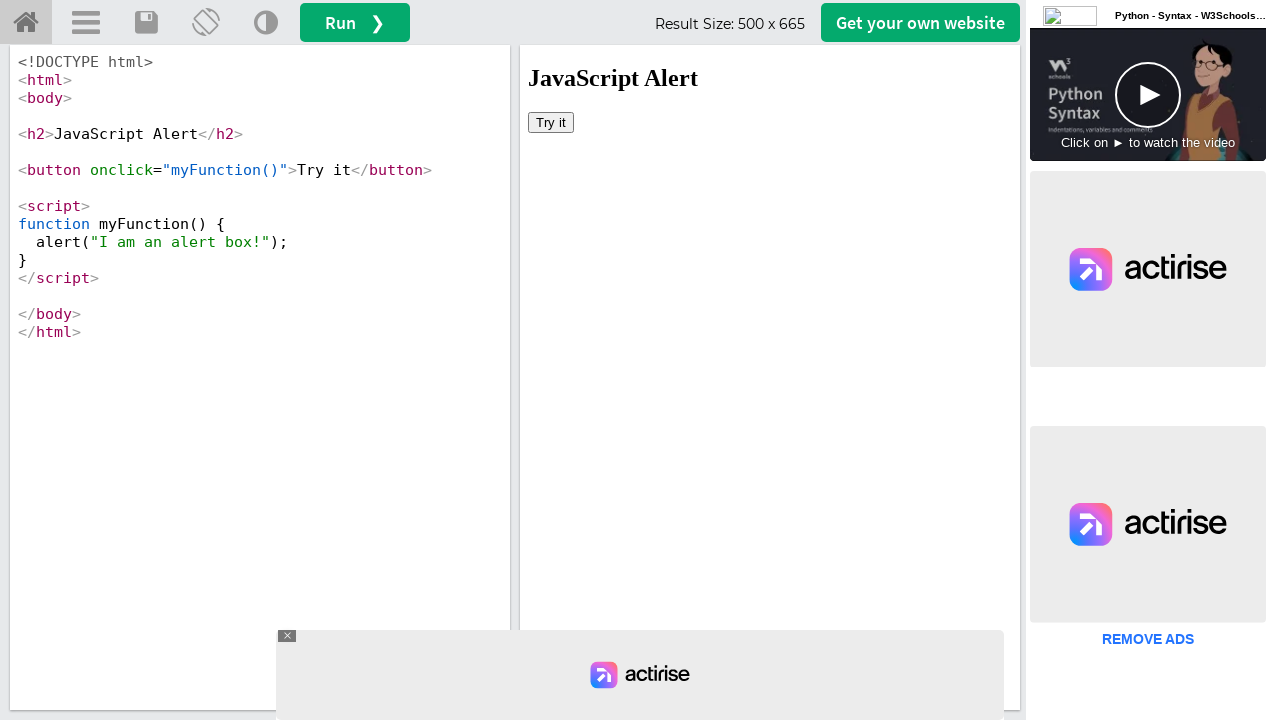

Clicked button in iframe to trigger JavaScript alert at (551, 122) on #iframeResult >> internal:control=enter-frame >> xpath=//html/body/button
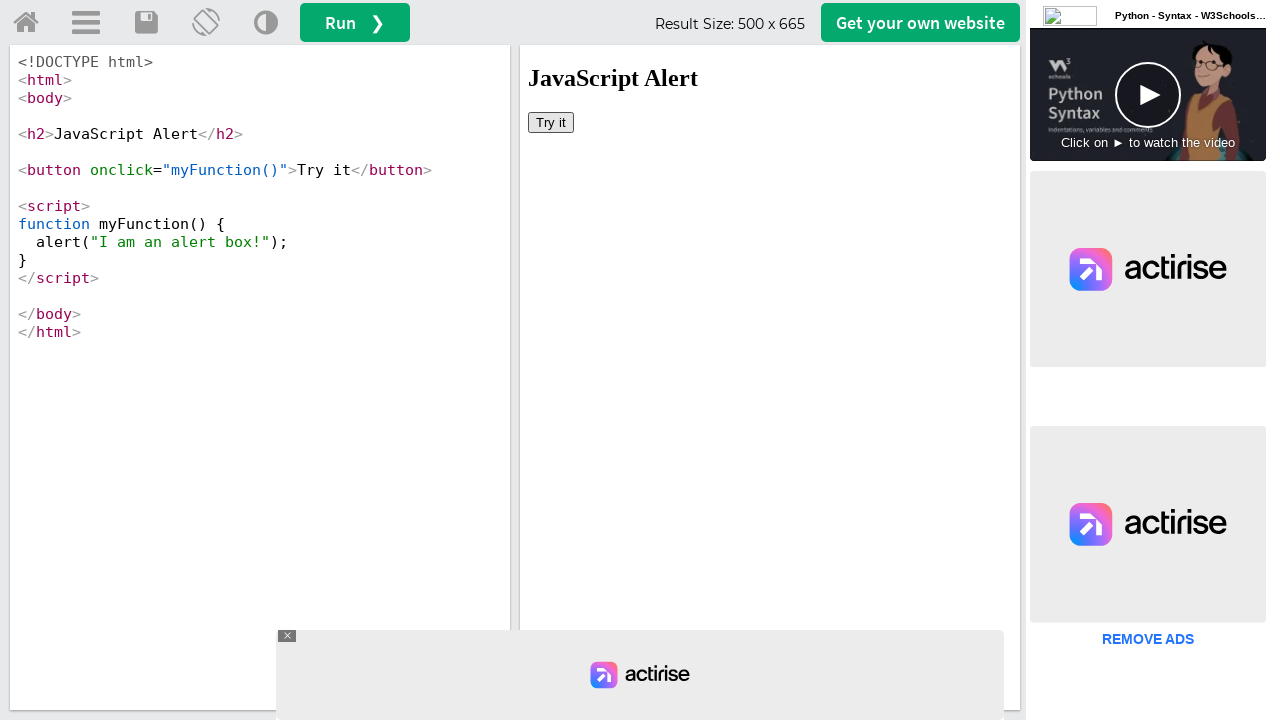

Set up dialog handler to accept alerts
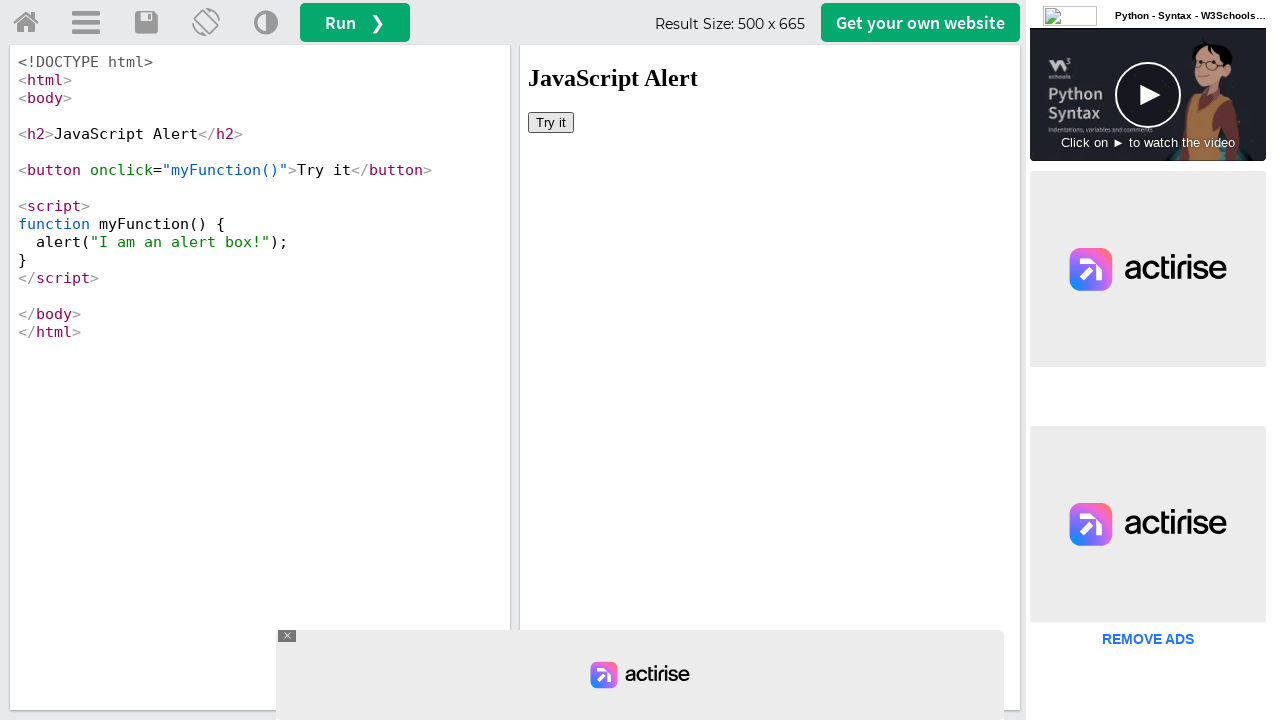

Waited 1000ms for alert to be processed
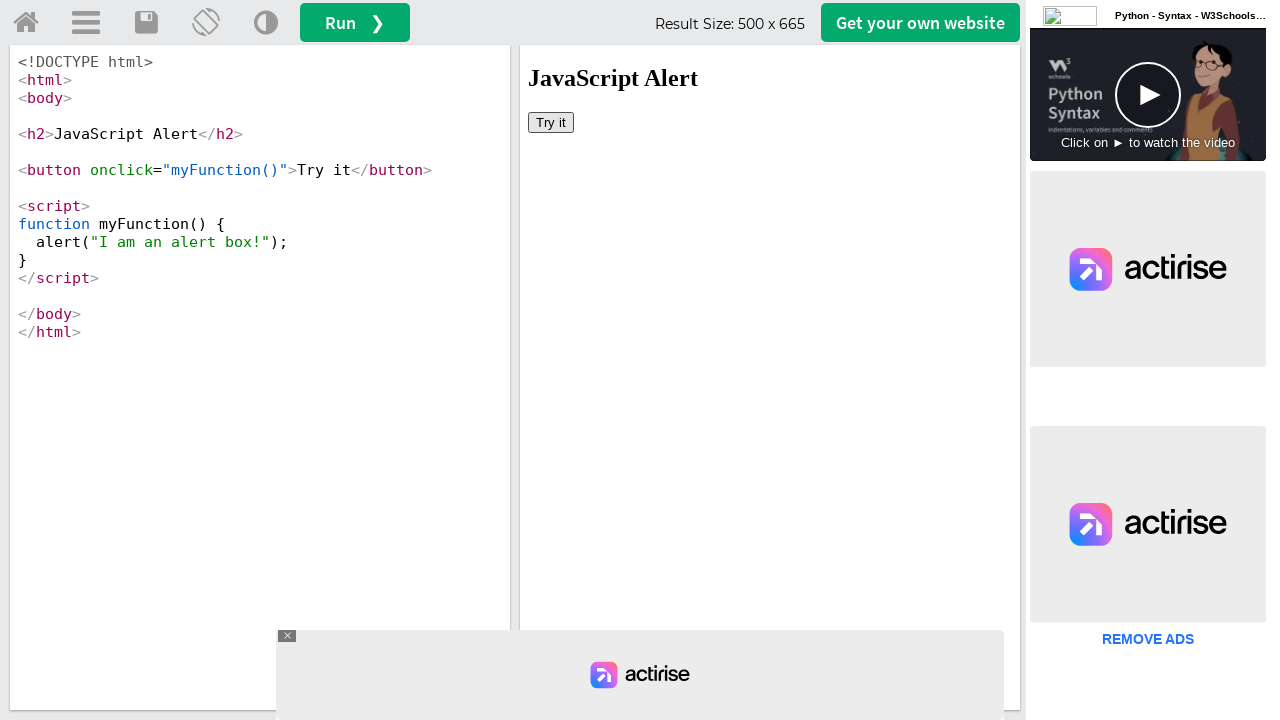

Clicked the 'Try it Yourself' home link (#tryhome) at (26, 23) on #tryhome
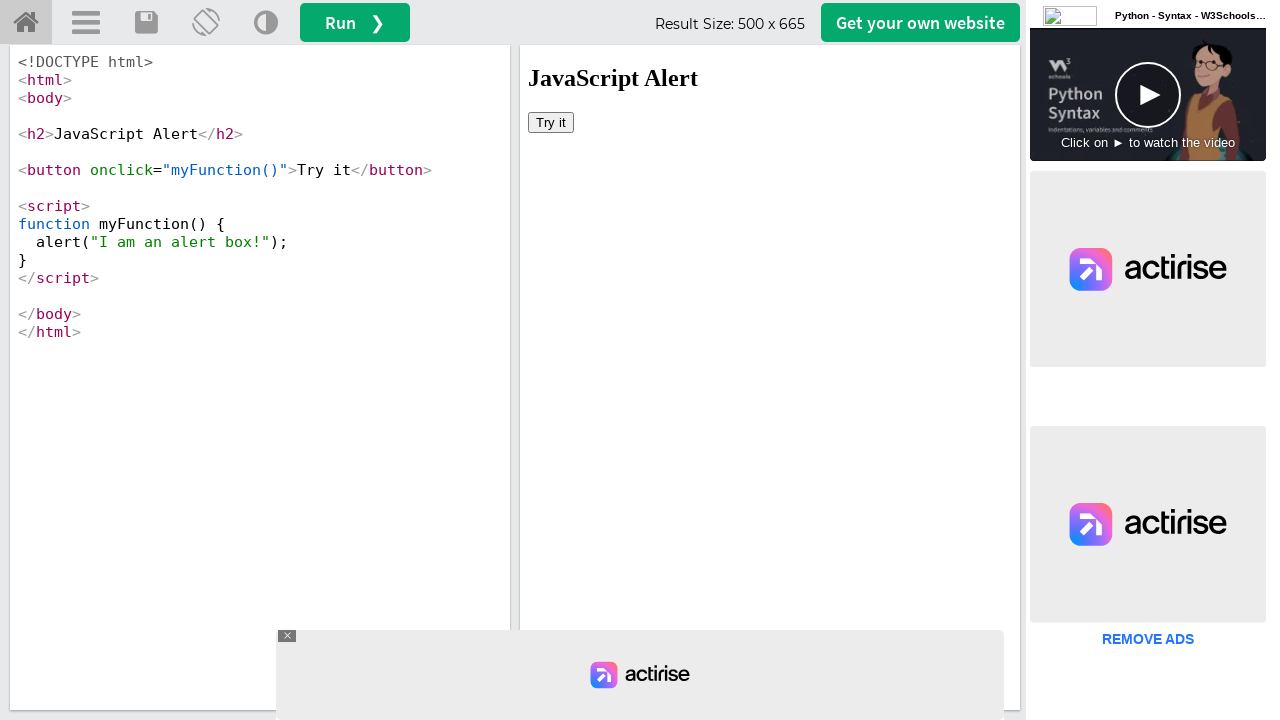

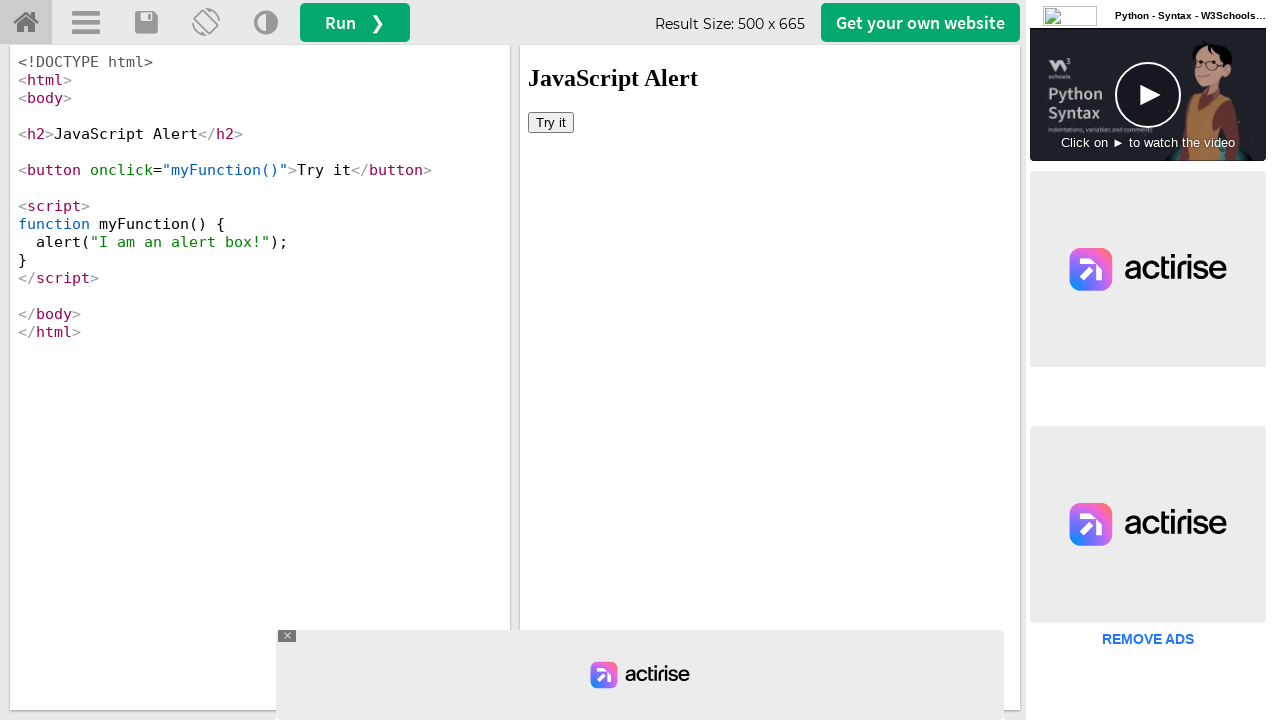